Tests calendar date picker functionality by selecting a specific date (June 23, 2025) and verifying the selected values

Starting URL: https://rahulshettyacademy.com/seleniumPractise/#/offers

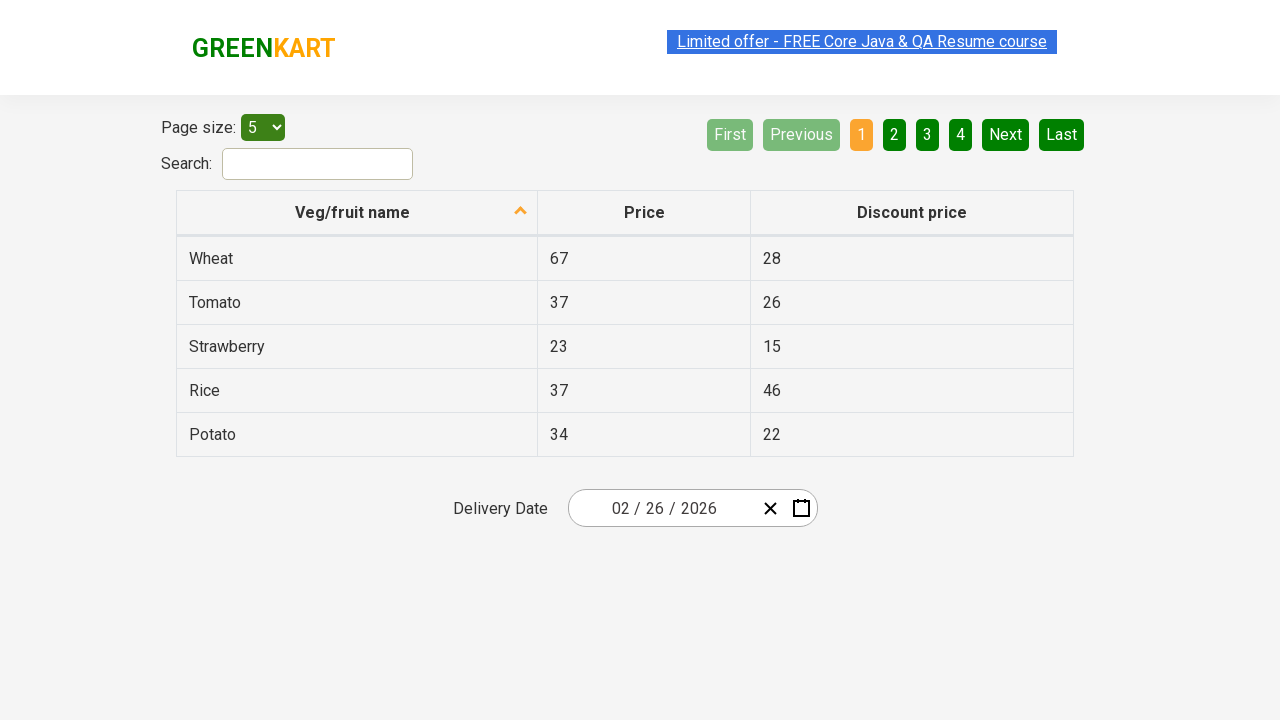

Clicked calendar button to open date picker at (801, 508) on .react-date-picker__calendar-button
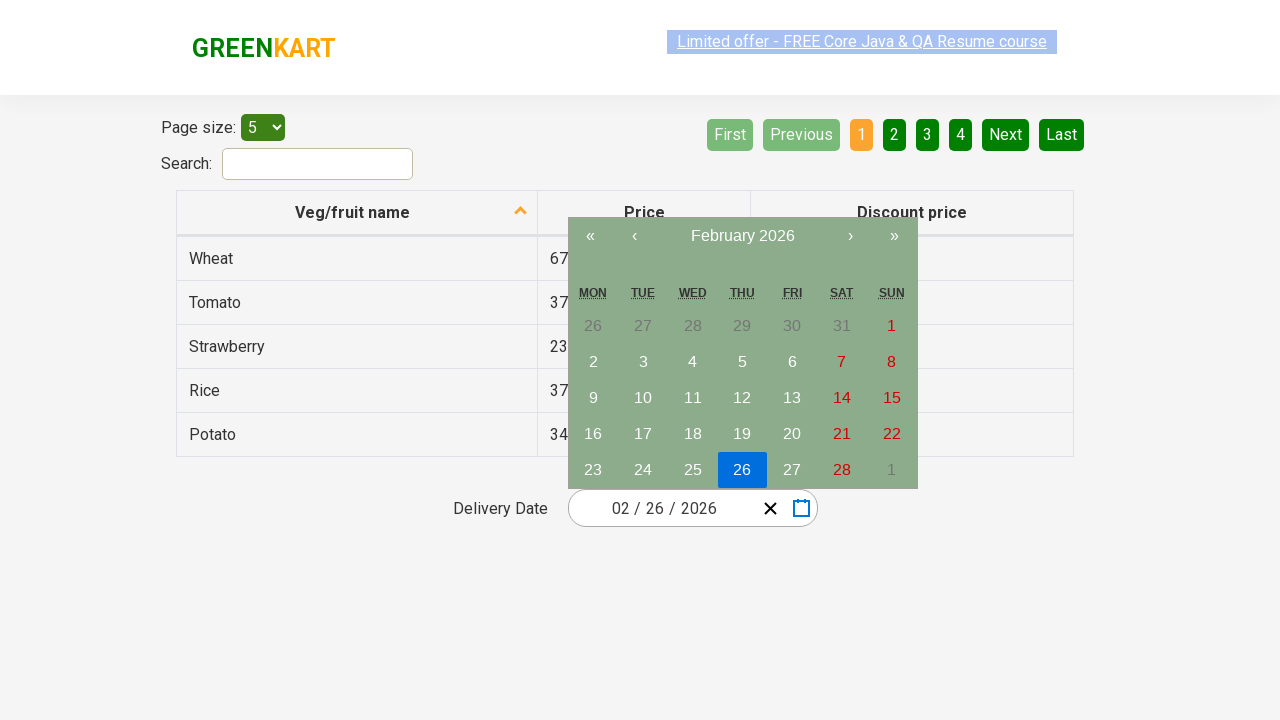

Clicked navigation label to access year selection at (742, 236) on .react-calendar__navigation__label
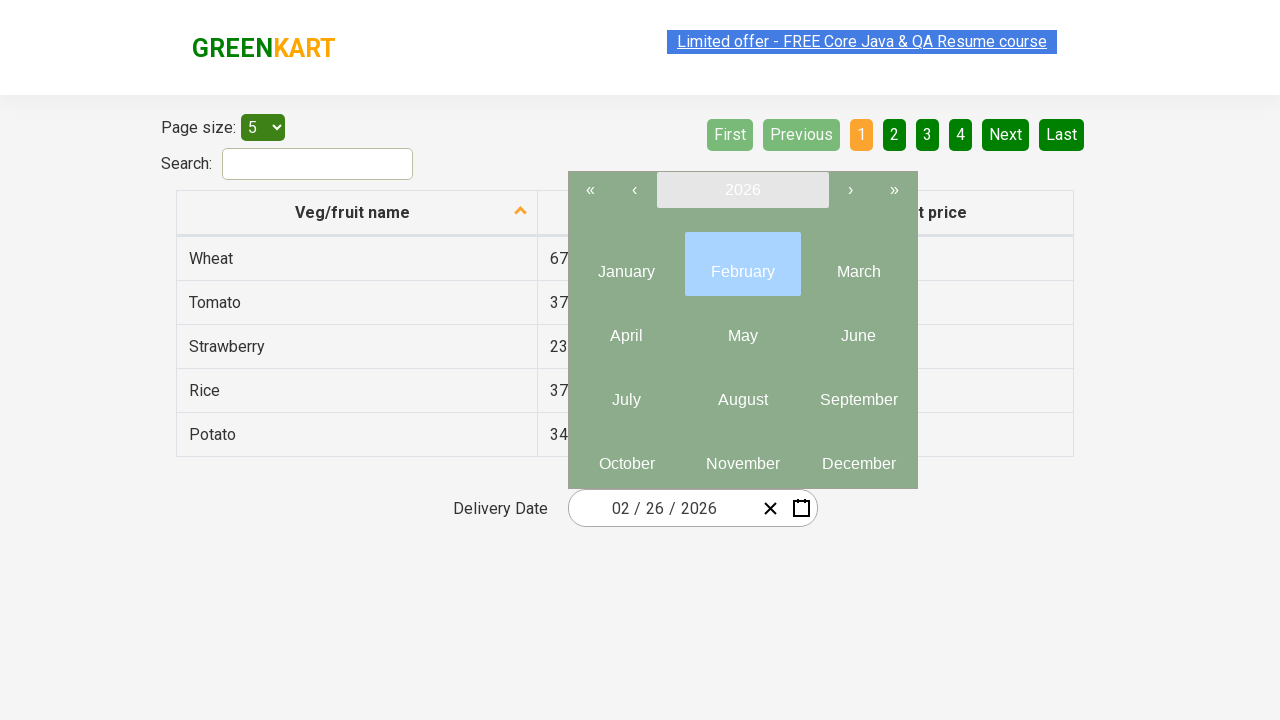

Clicked navigation label again to display year list at (742, 190) on .react-calendar__navigation__label
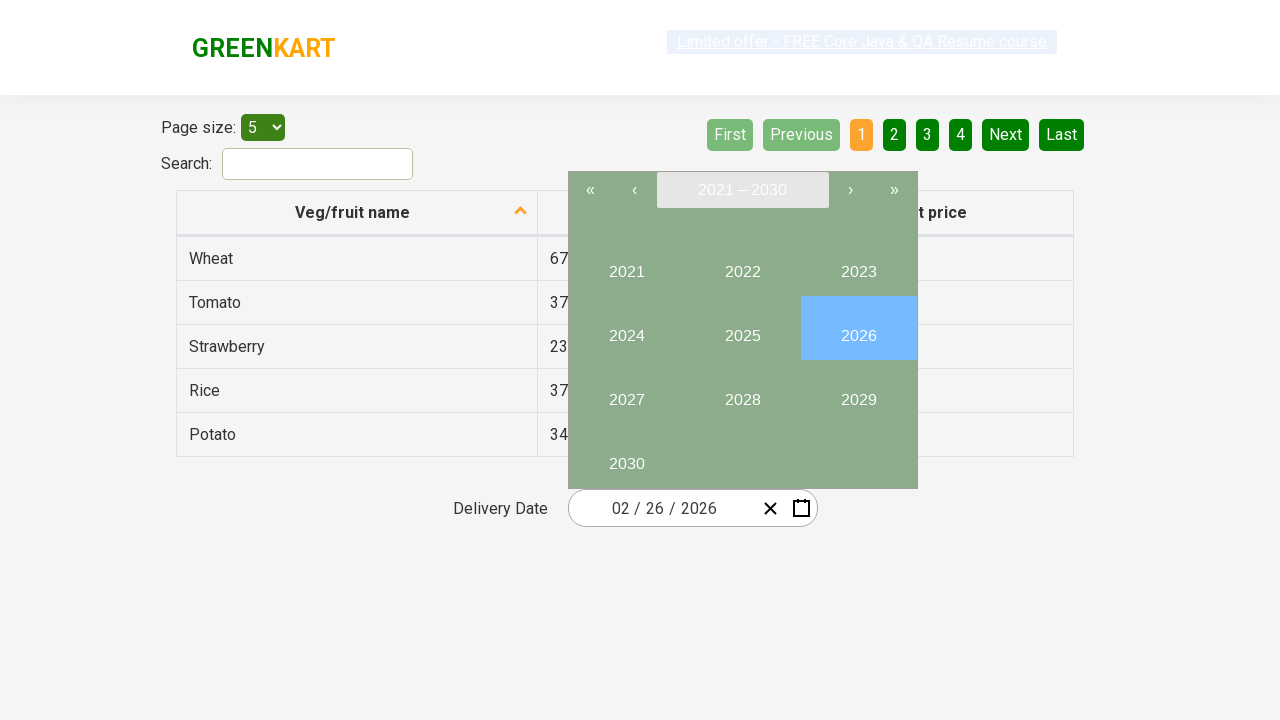

Selected year 2025 from year list at (742, 328) on button:has-text('2025')
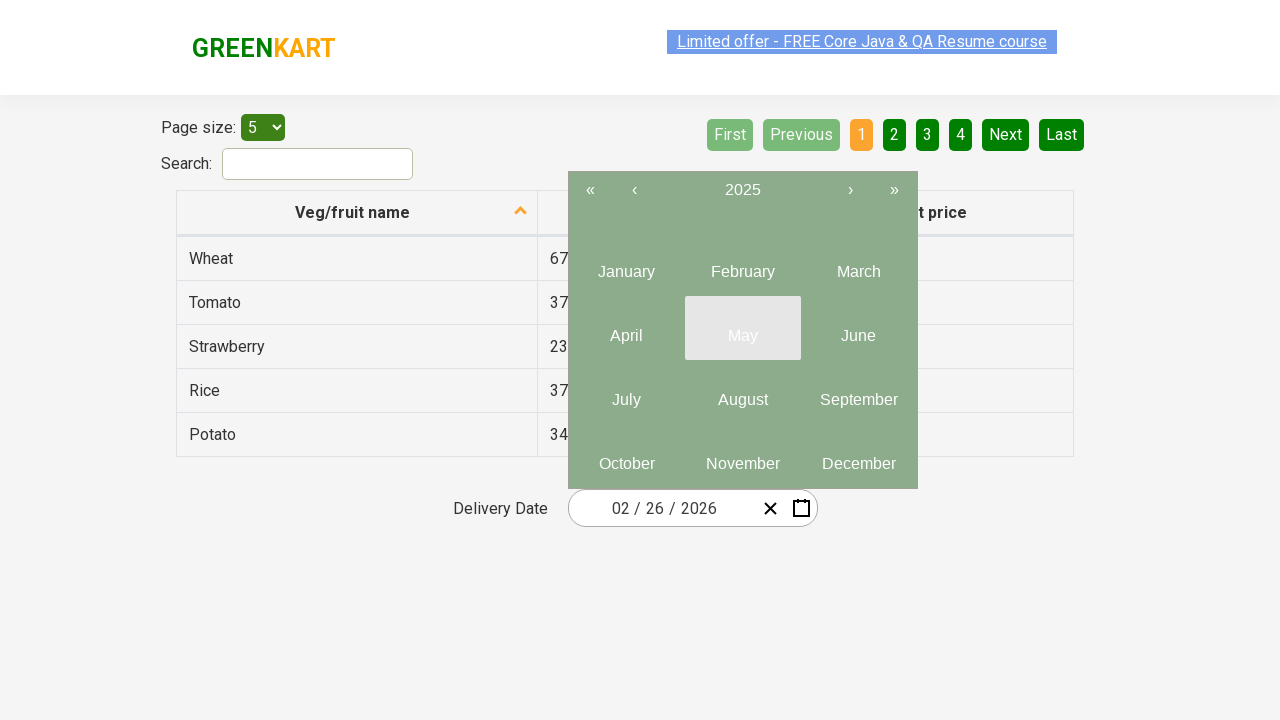

Selected month June (6th month) from calendar at (858, 328) on .react-calendar__year-view__months__month >> nth=5
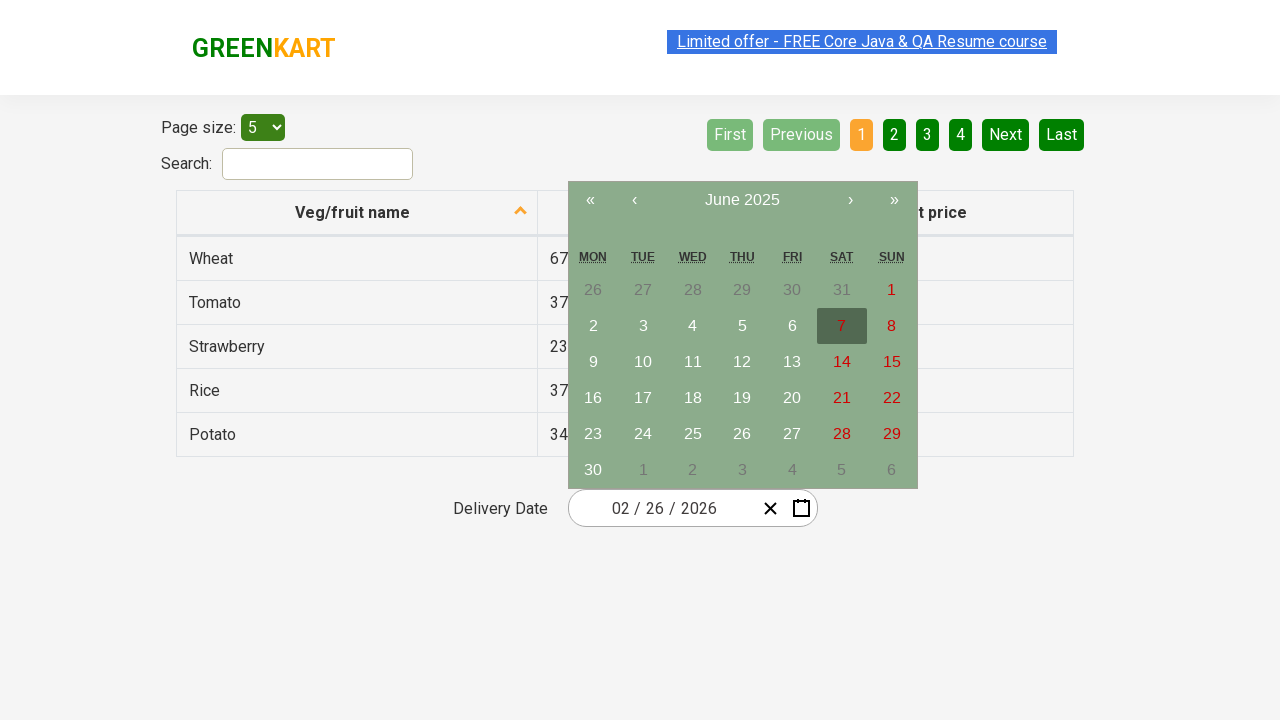

Selected day 23 from calendar at (593, 434) on abbr:has-text('23')
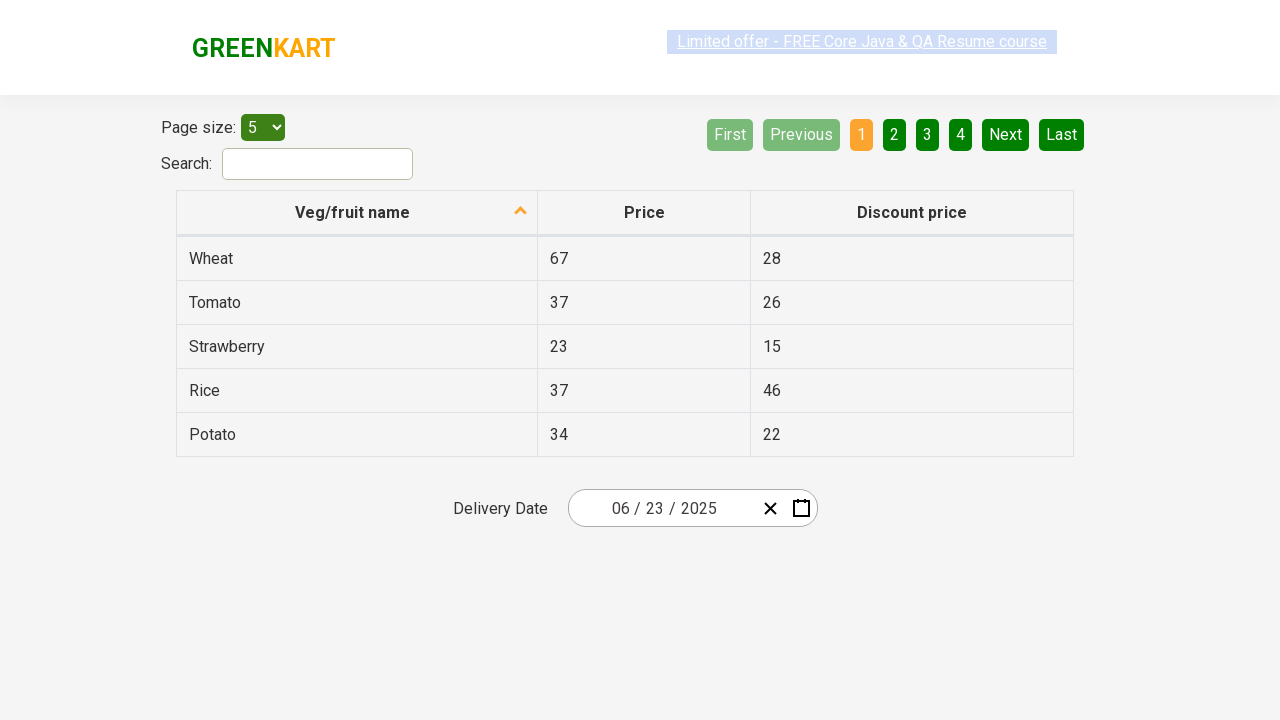

Retrieved all date input elements for verification
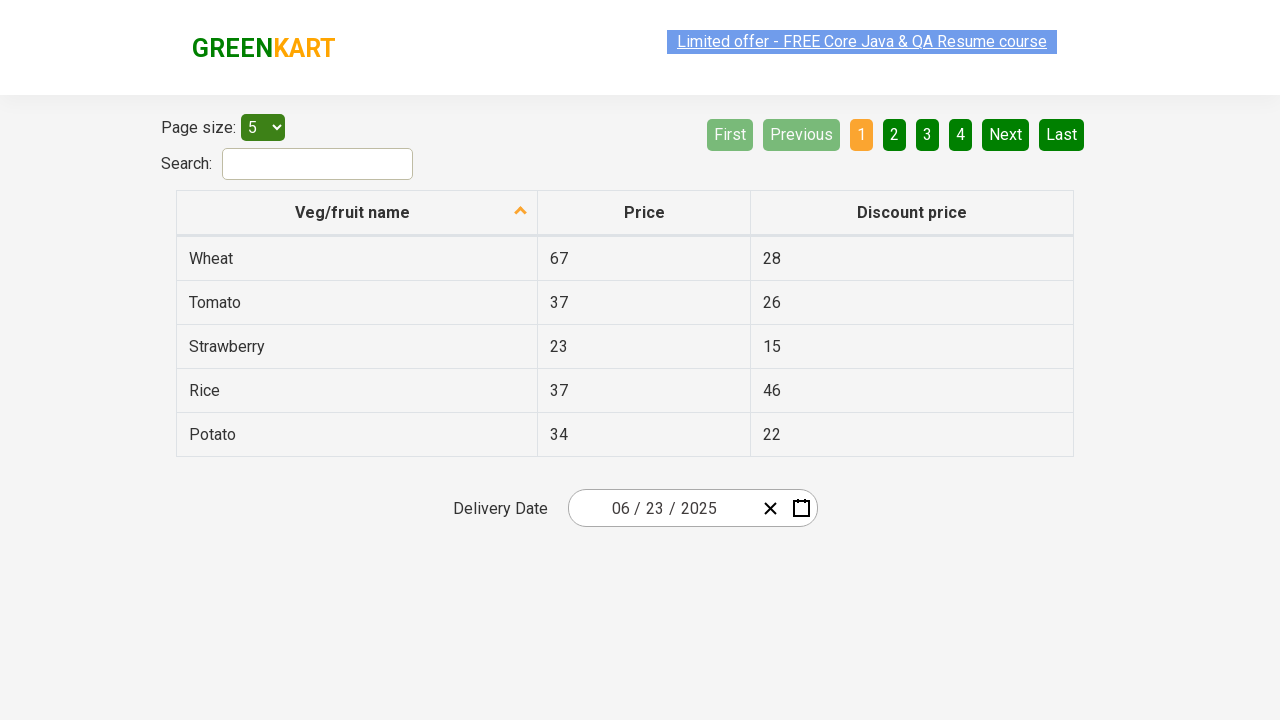

Verified date component 0: expected '6' matches actual '6'
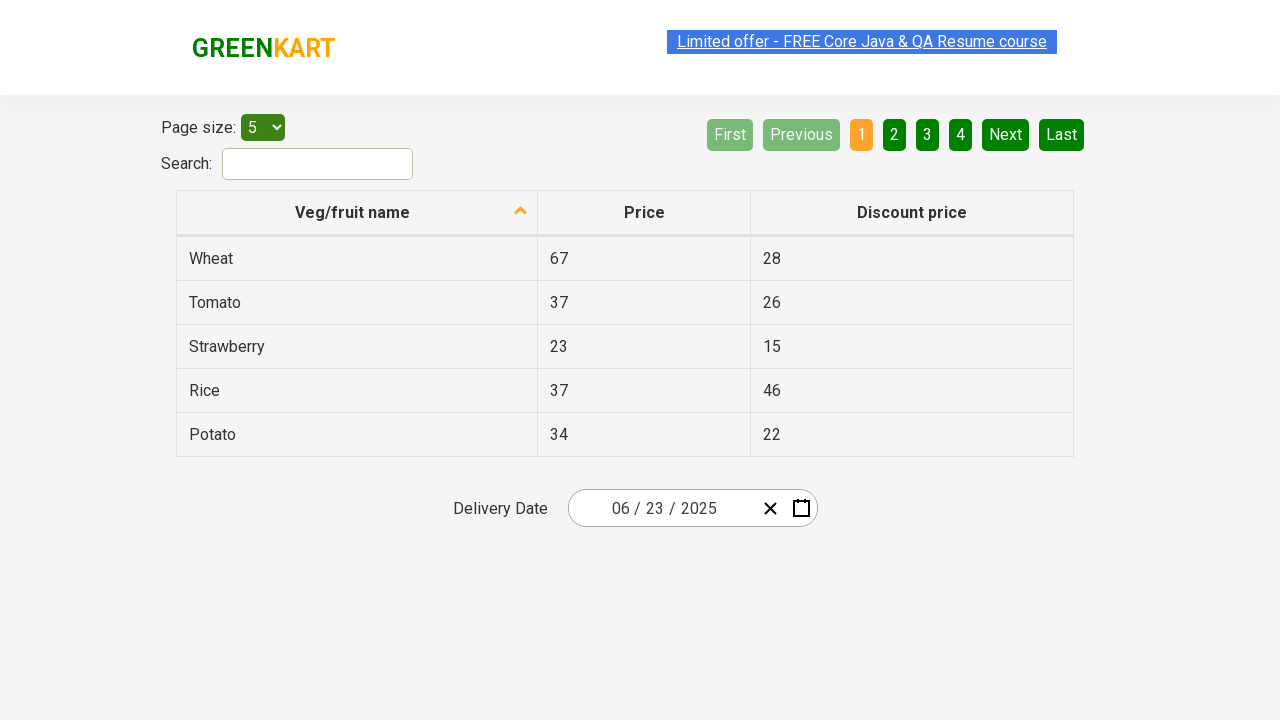

Verified date component 1: expected '23' matches actual '23'
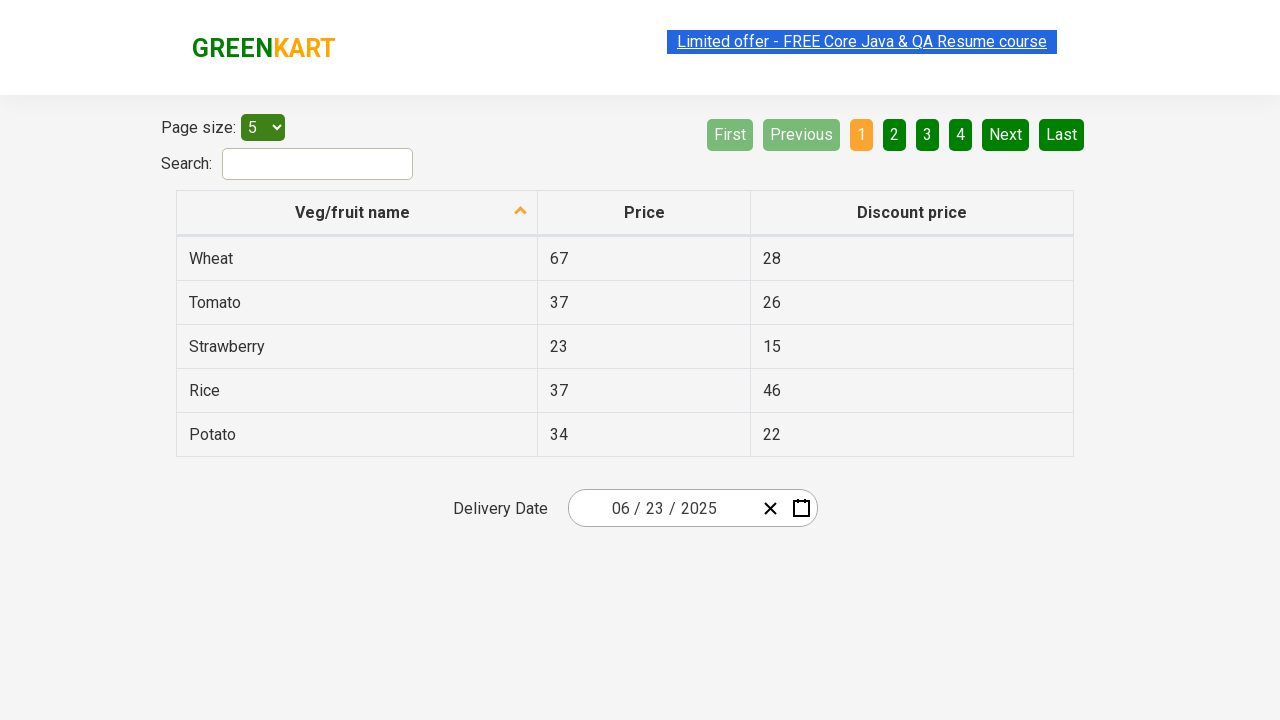

Verified date component 2: expected '2025' matches actual '2025'
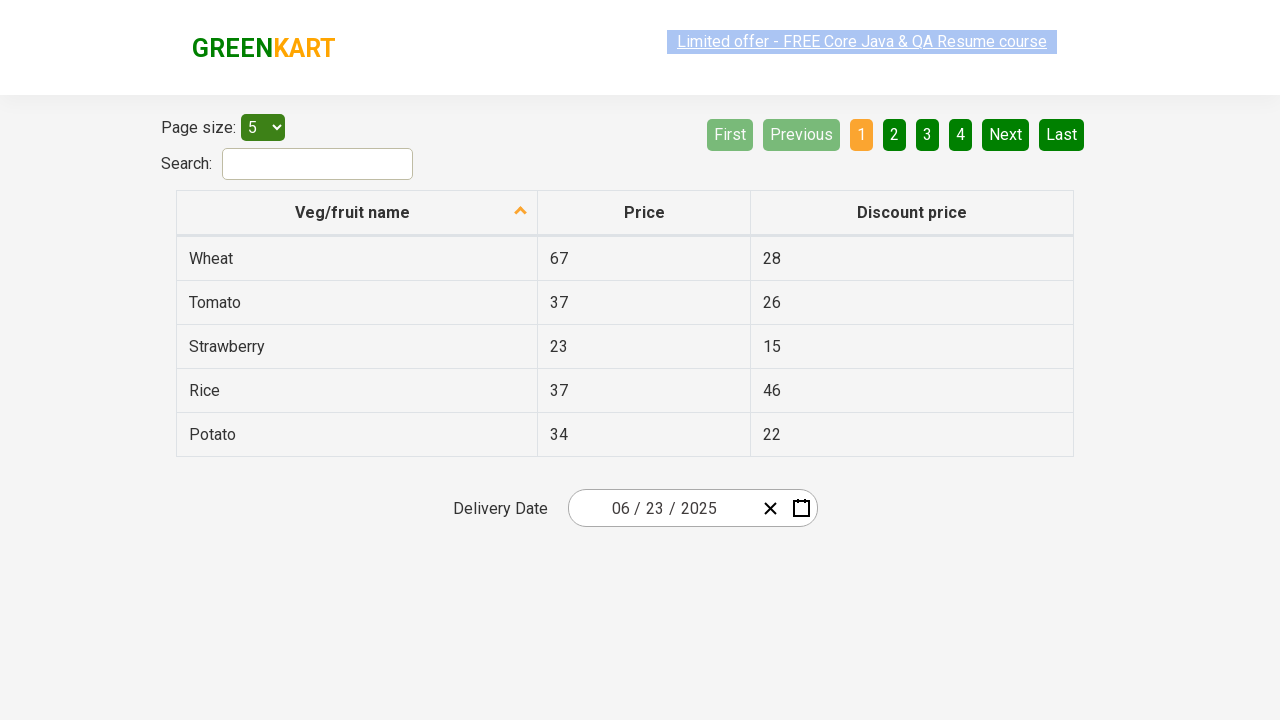

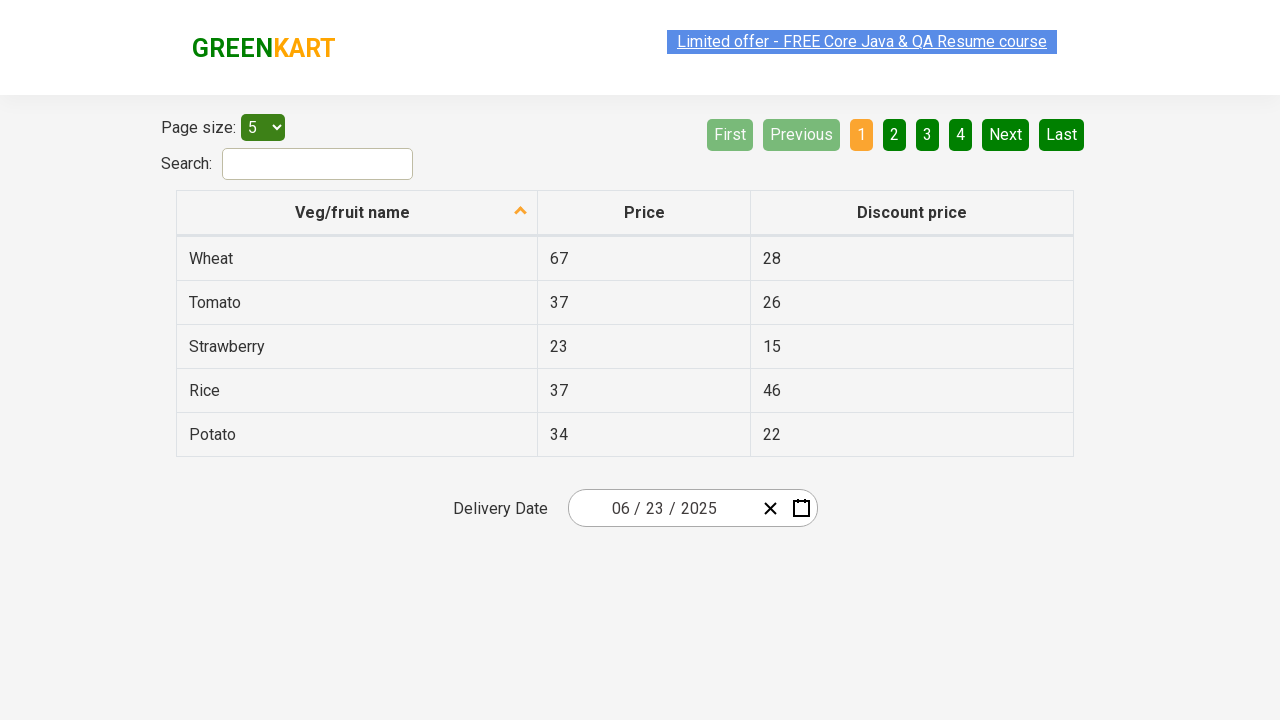